Tests drag and drop functionality on the jQuery UI droppable demo page by dragging an element and dropping it onto a target area within an iframe

Starting URL: https://jqueryui.com/droppable/

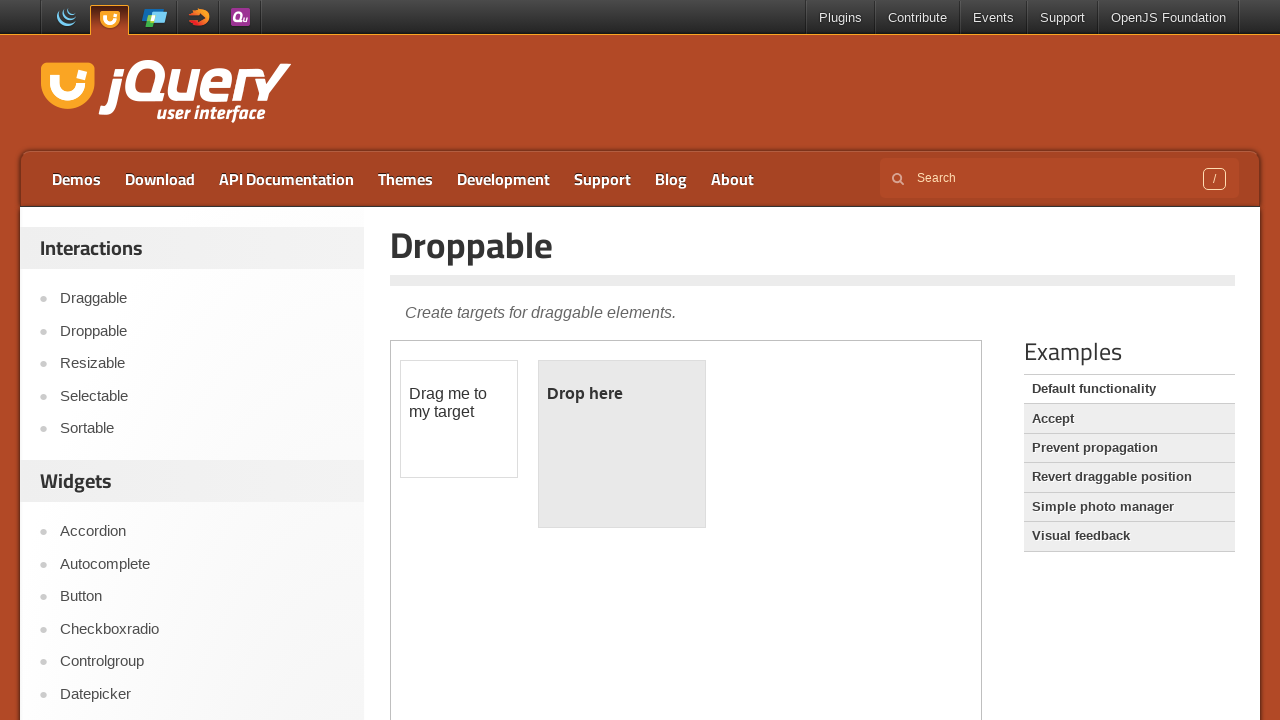

Navigated to jQuery UI droppable demo page
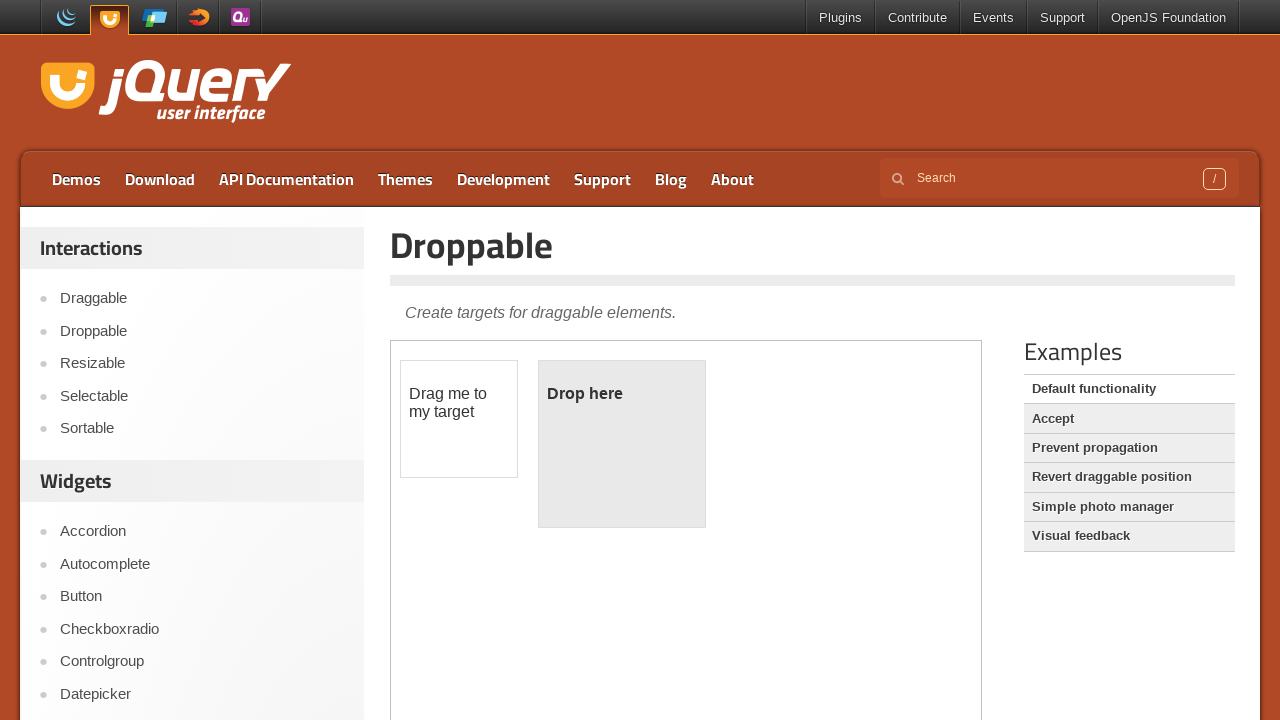

Located the iframe containing drag and drop elements
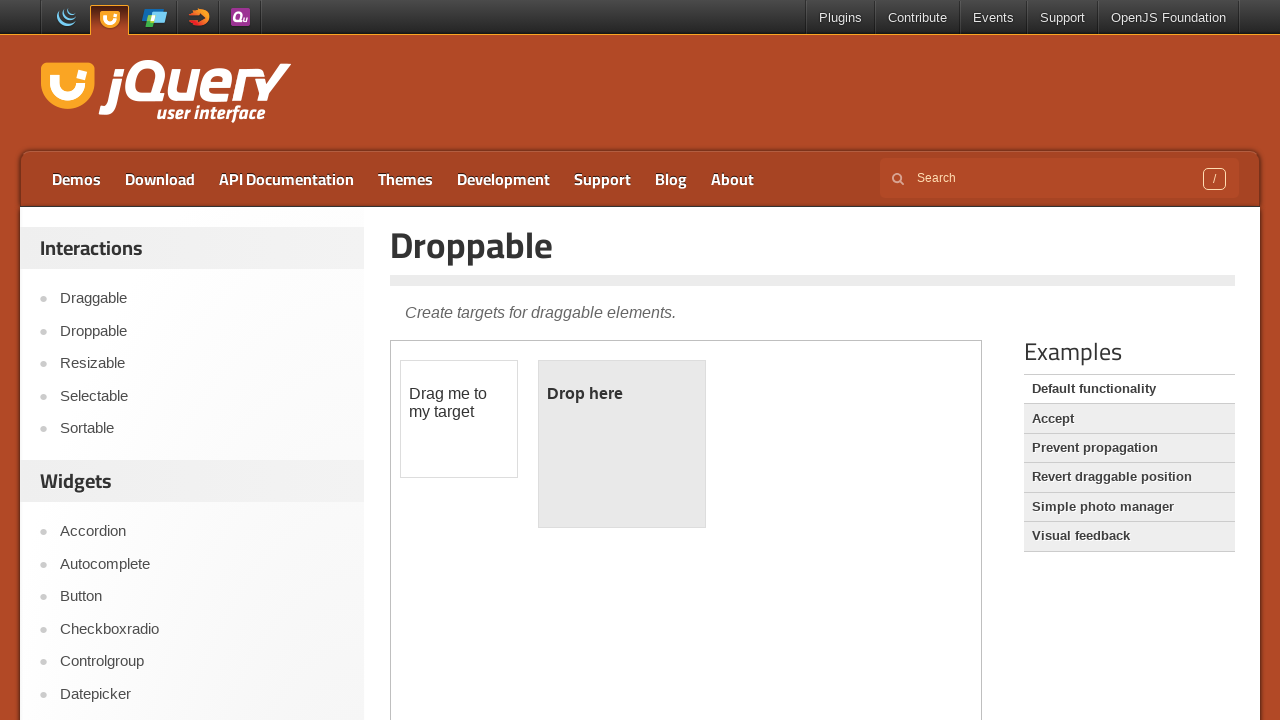

Located the draggable element
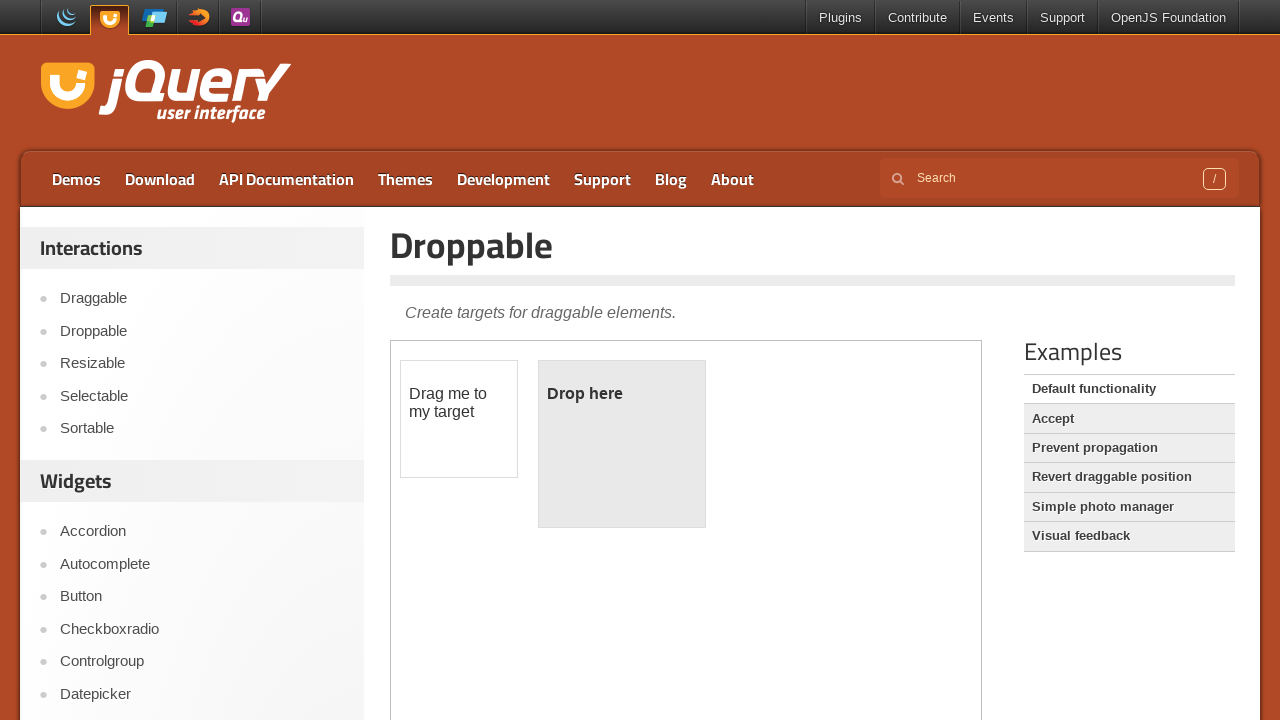

Located the droppable target element
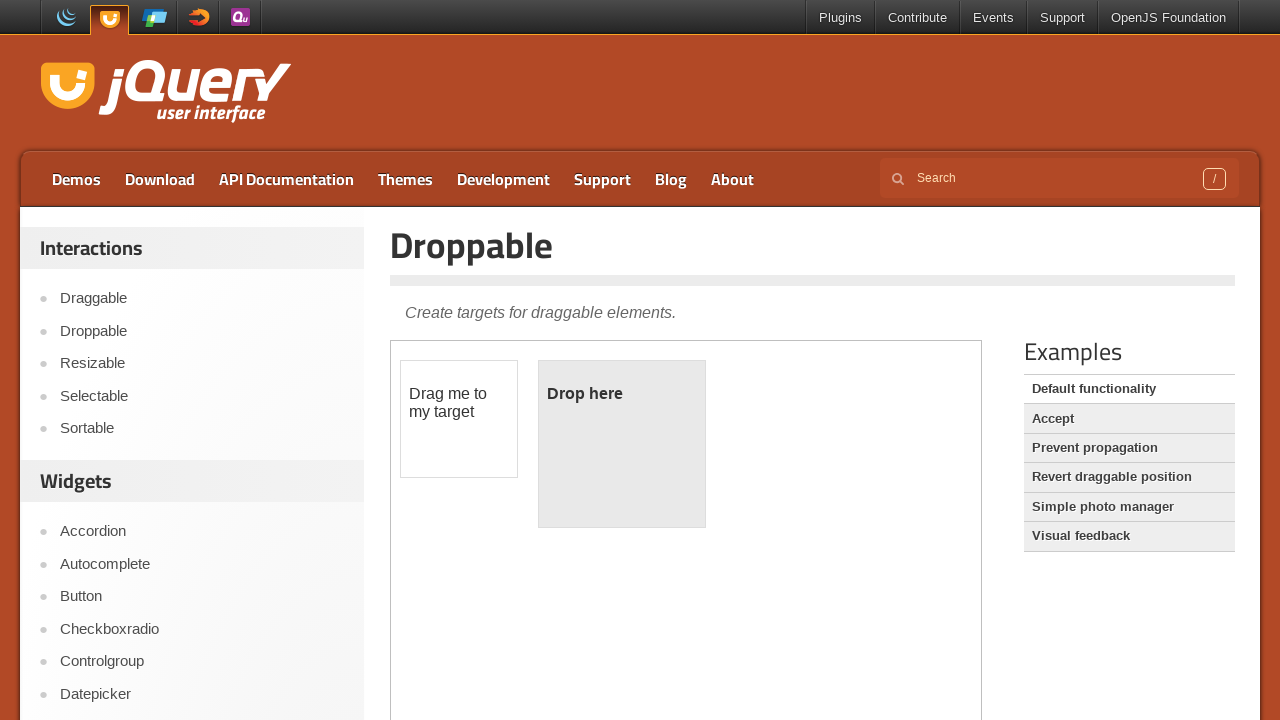

Draggable element is now visible
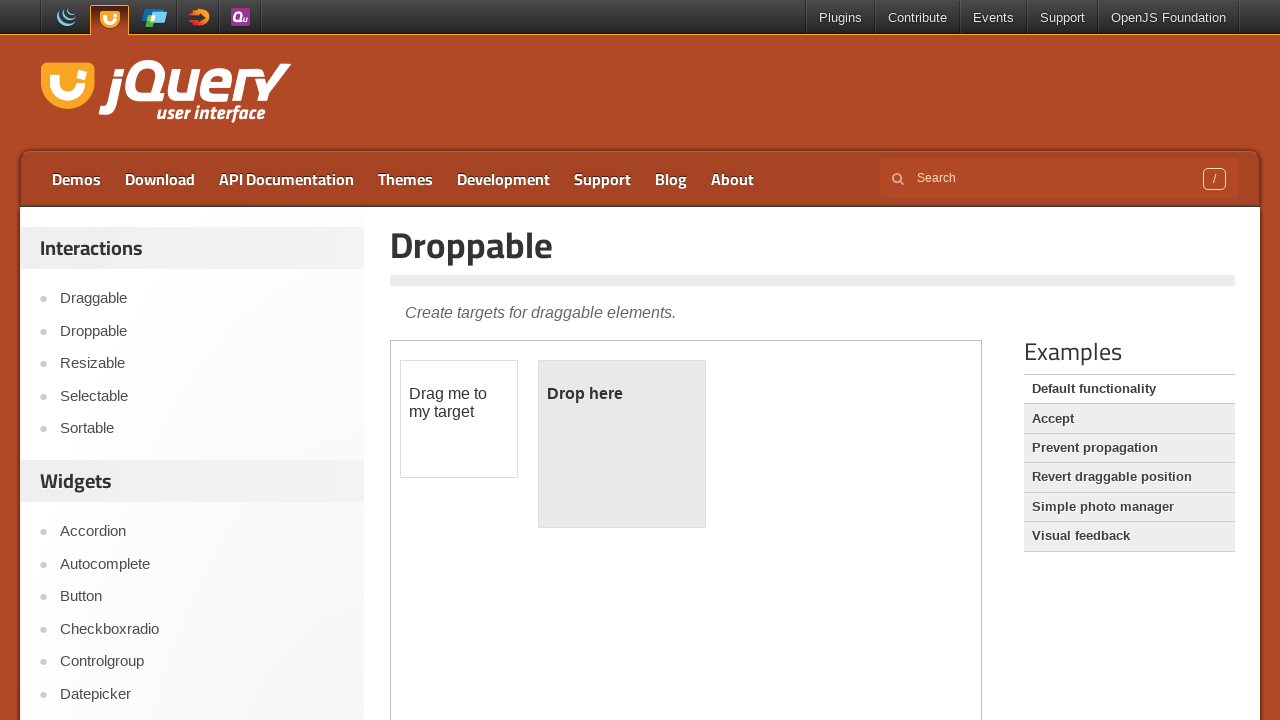

Droppable target element is now visible
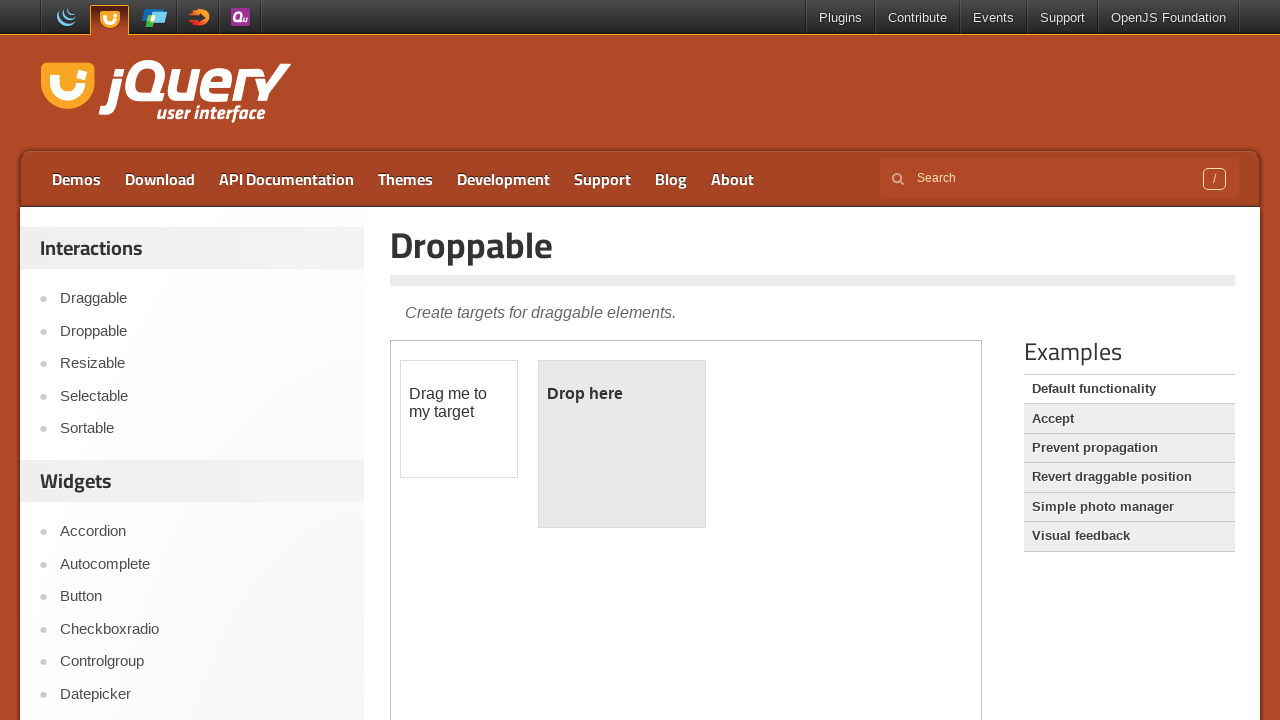

Dragged the draggable element onto the droppable target at (622, 444)
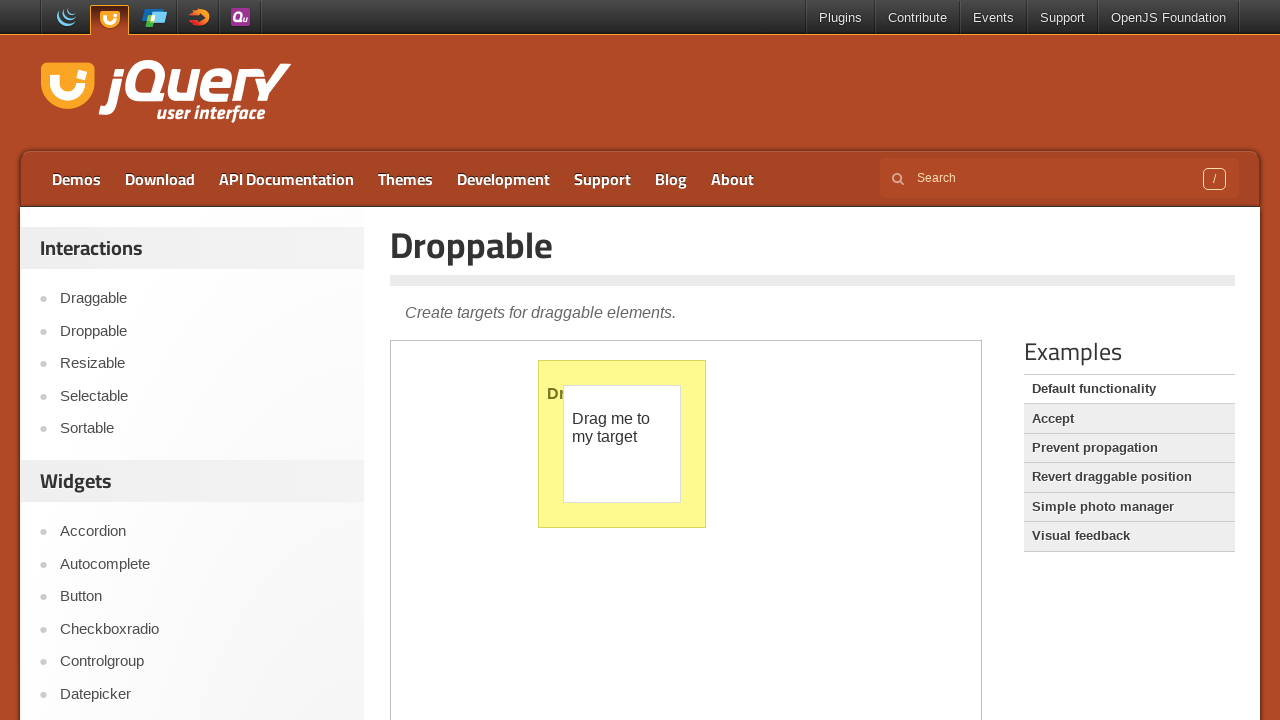

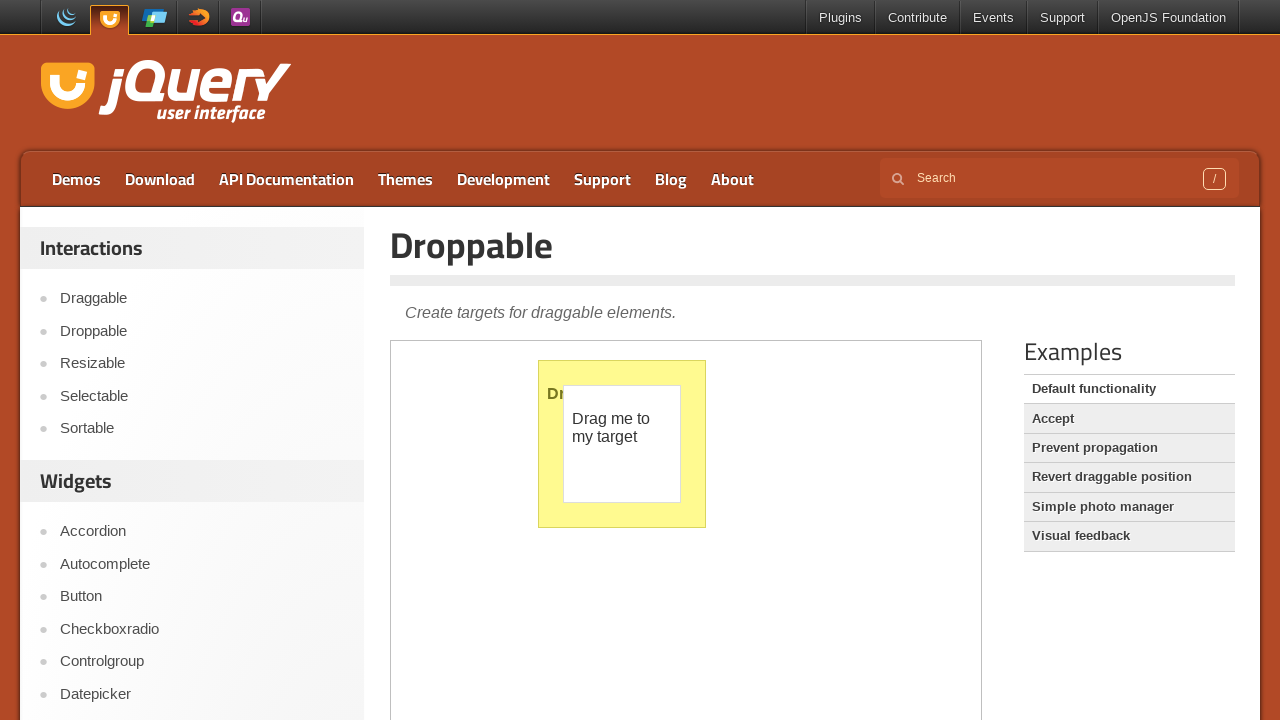